Tests checkbox interaction on a practice automation page by pressing Enter on a checkbox, then clicking it, and verifying the checkbox states change appropriately.

Starting URL: https://rahulshettyacademy.com/AutomationPractice/

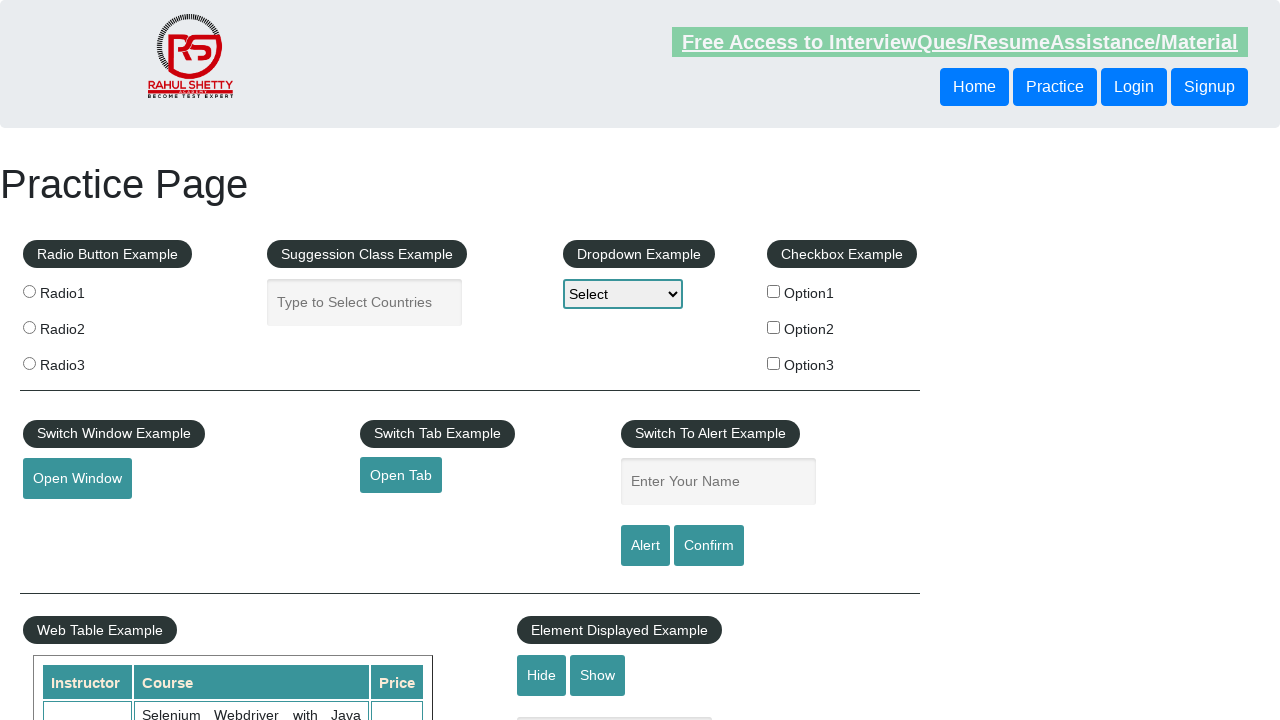

Located checkbox with id 'checkBoxOption1'
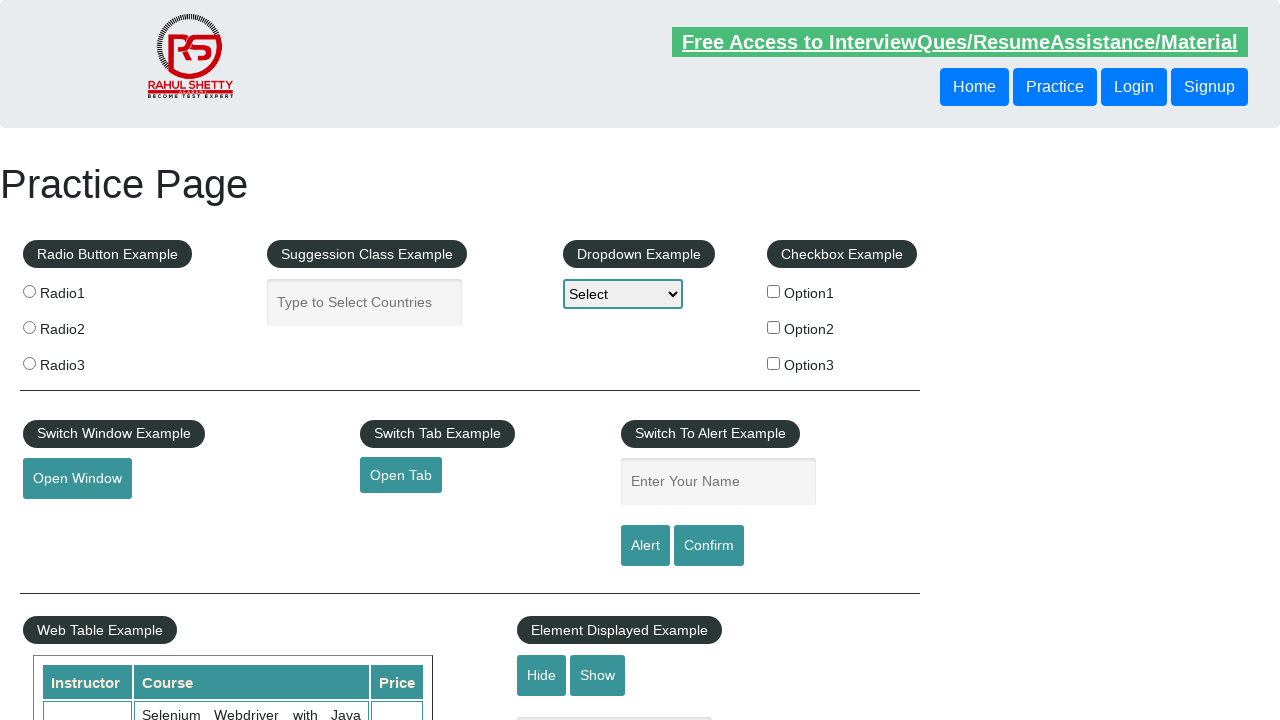

Retrieved initial checkbox state
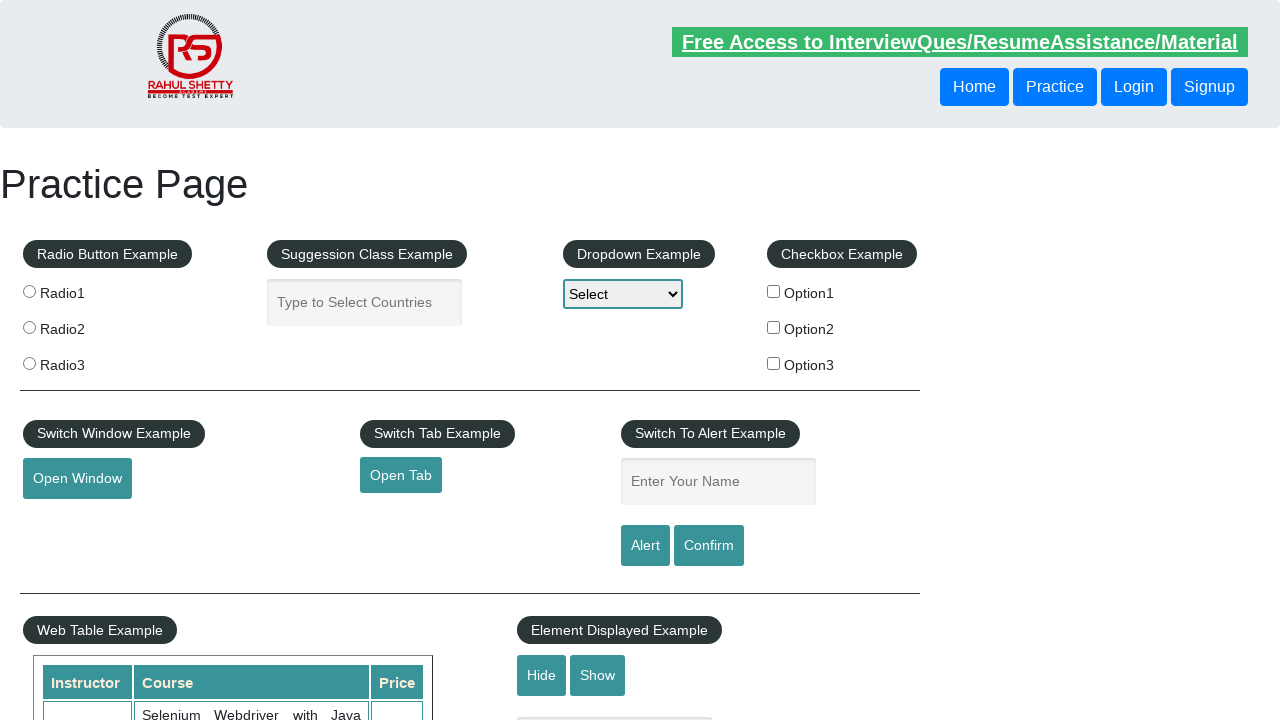

Pressed Enter key on the checkbox on #checkBoxOption1
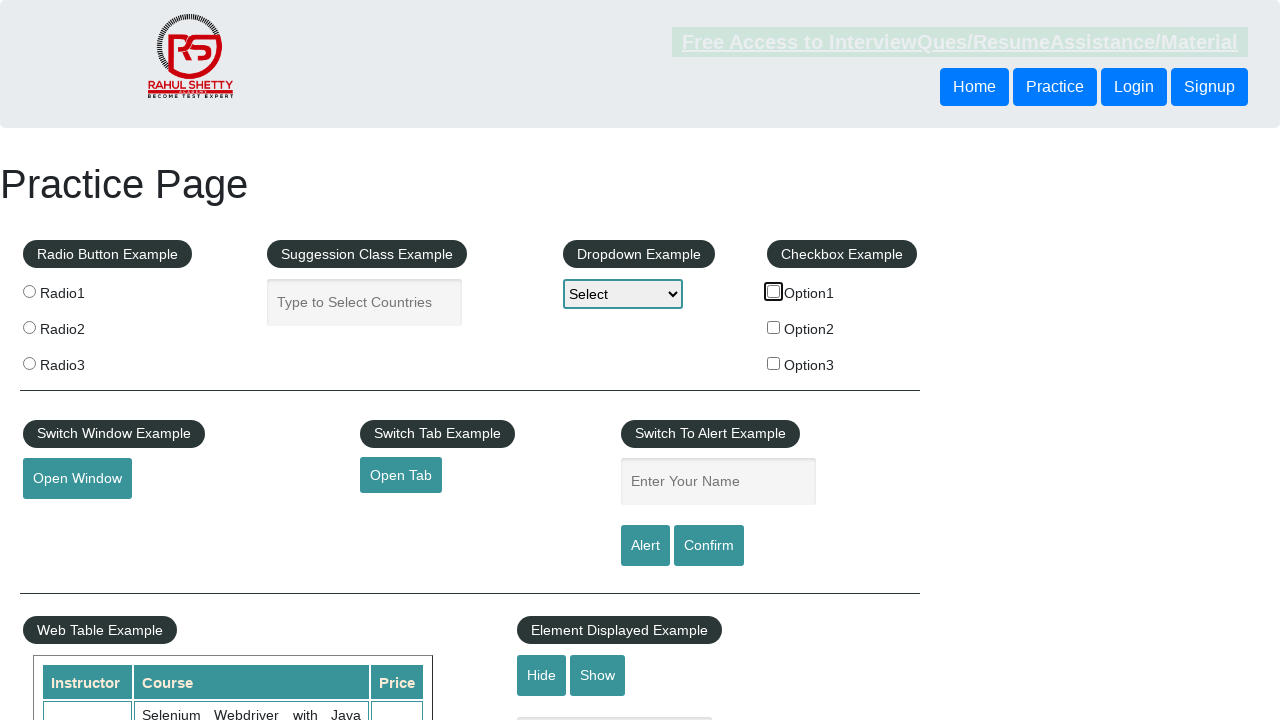

Waited 2 seconds for state change after pressing Enter
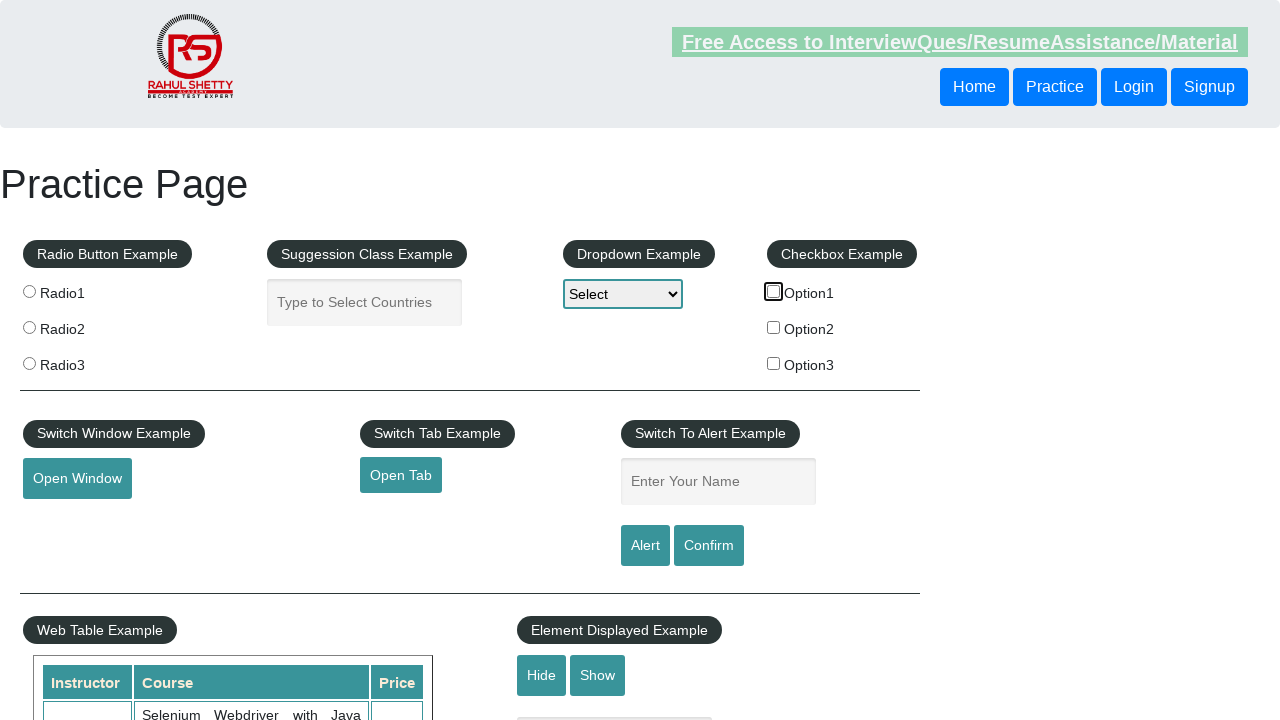

Retrieved checkbox state after pressing Enter
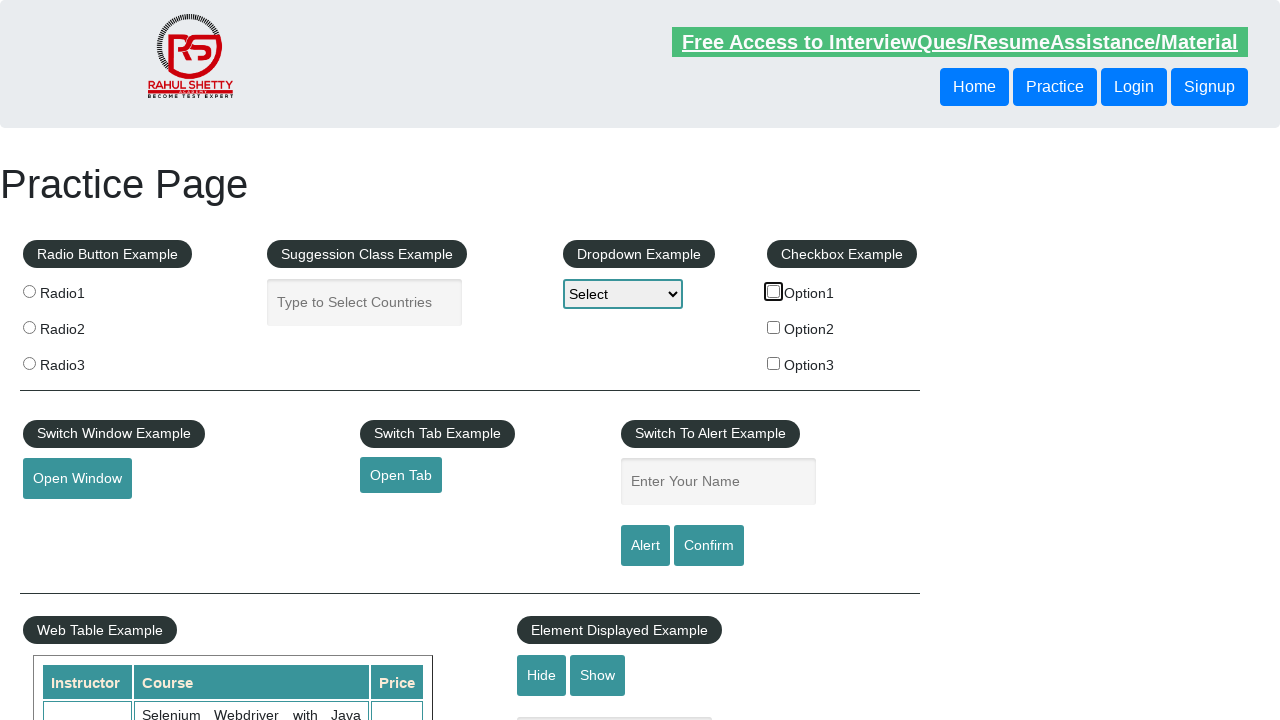

Clicked the checkbox at (774, 291) on #checkBoxOption1
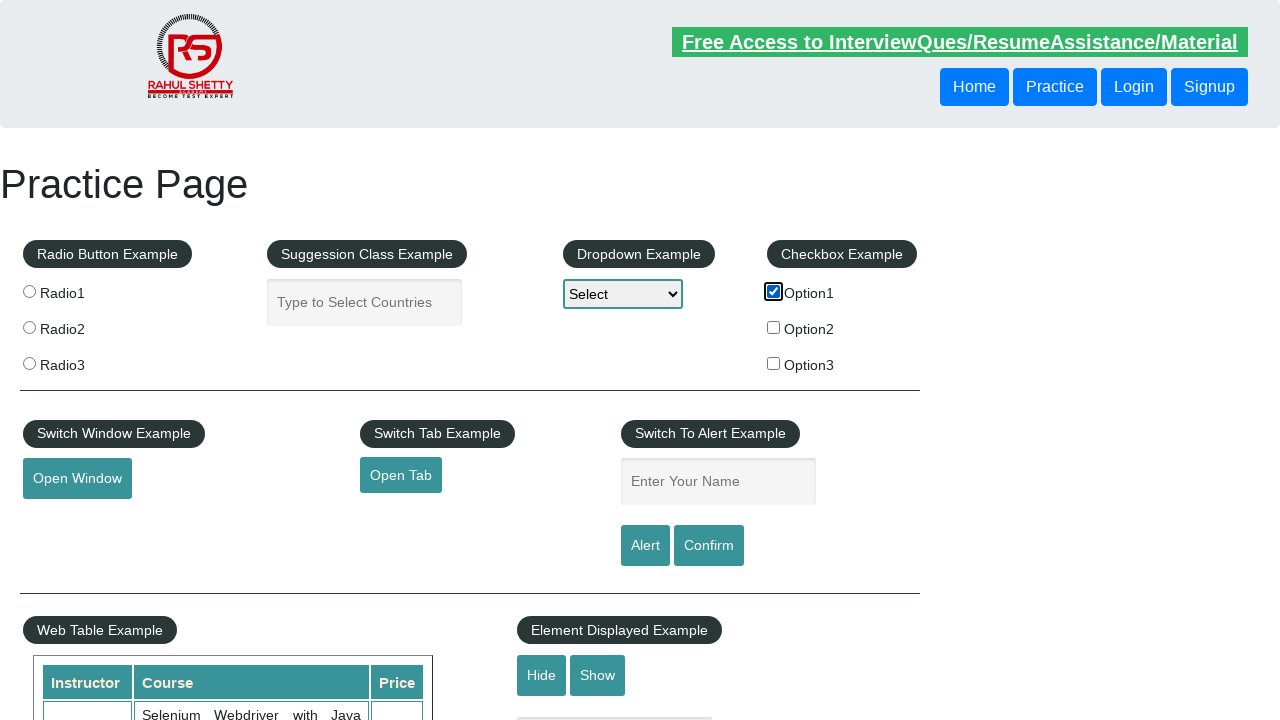

Retrieved checkbox state after clicking
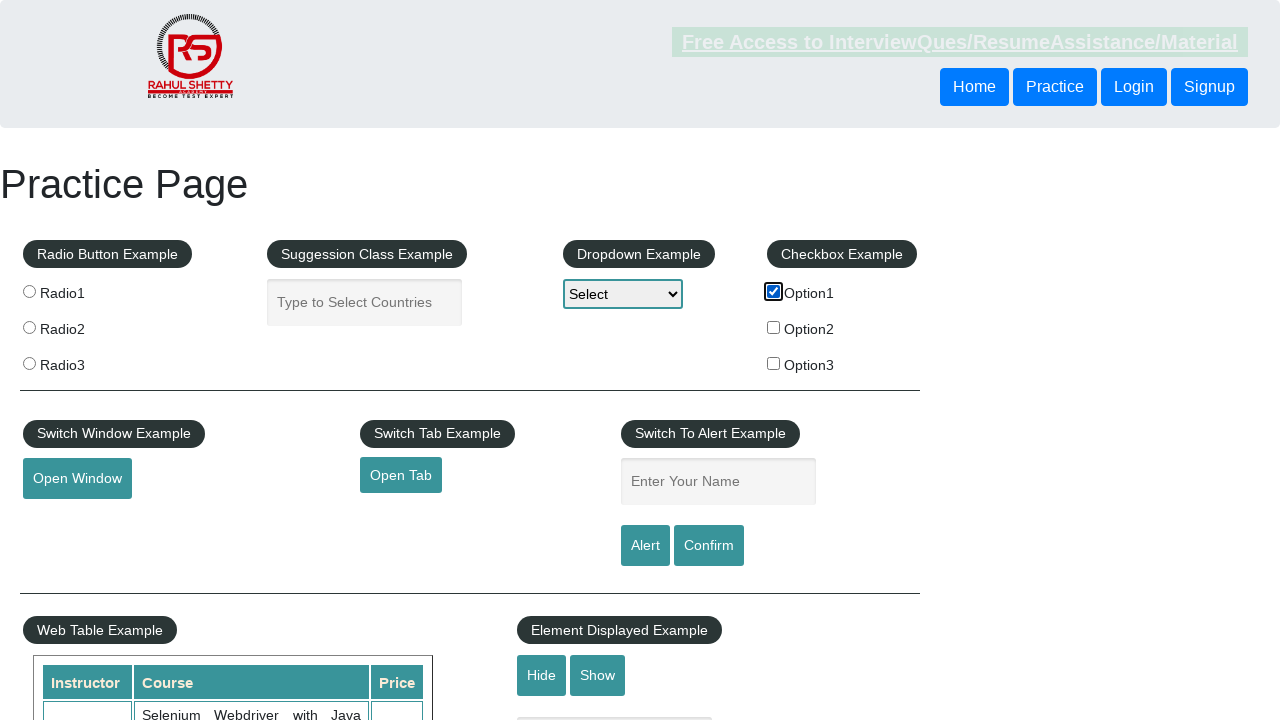

Counted all checkboxes on the page
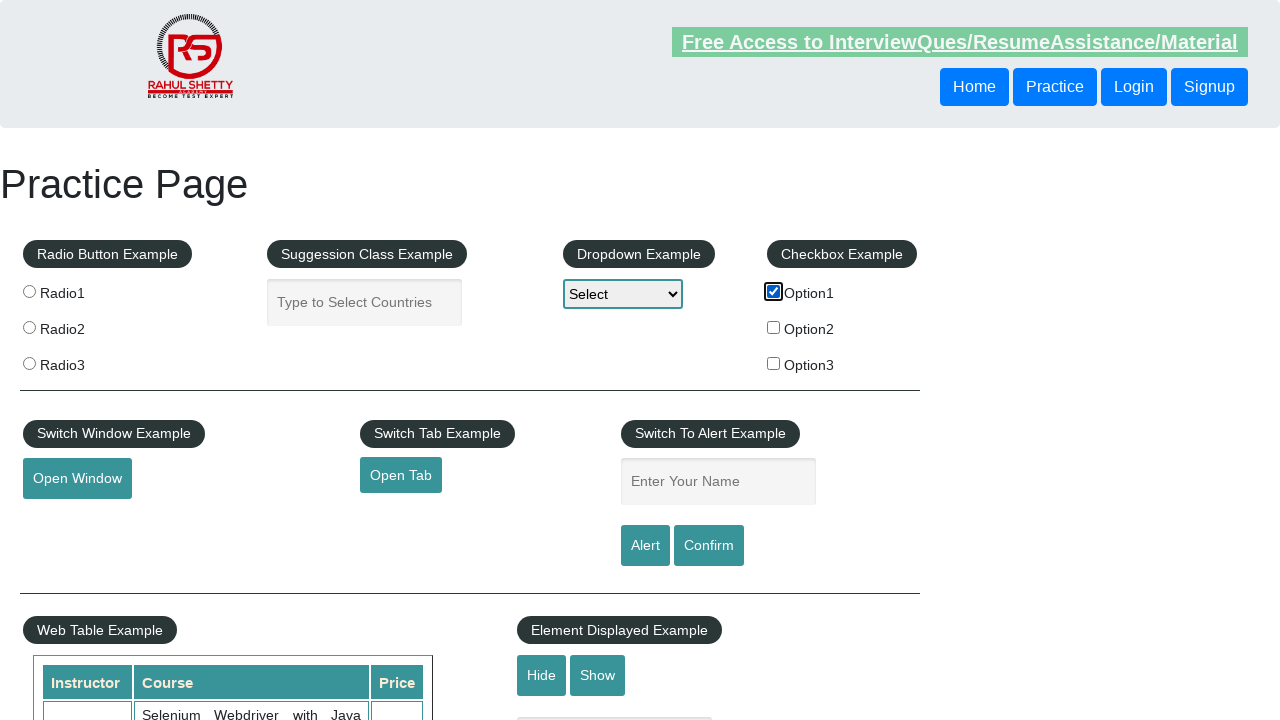

Displayed total checkbox count
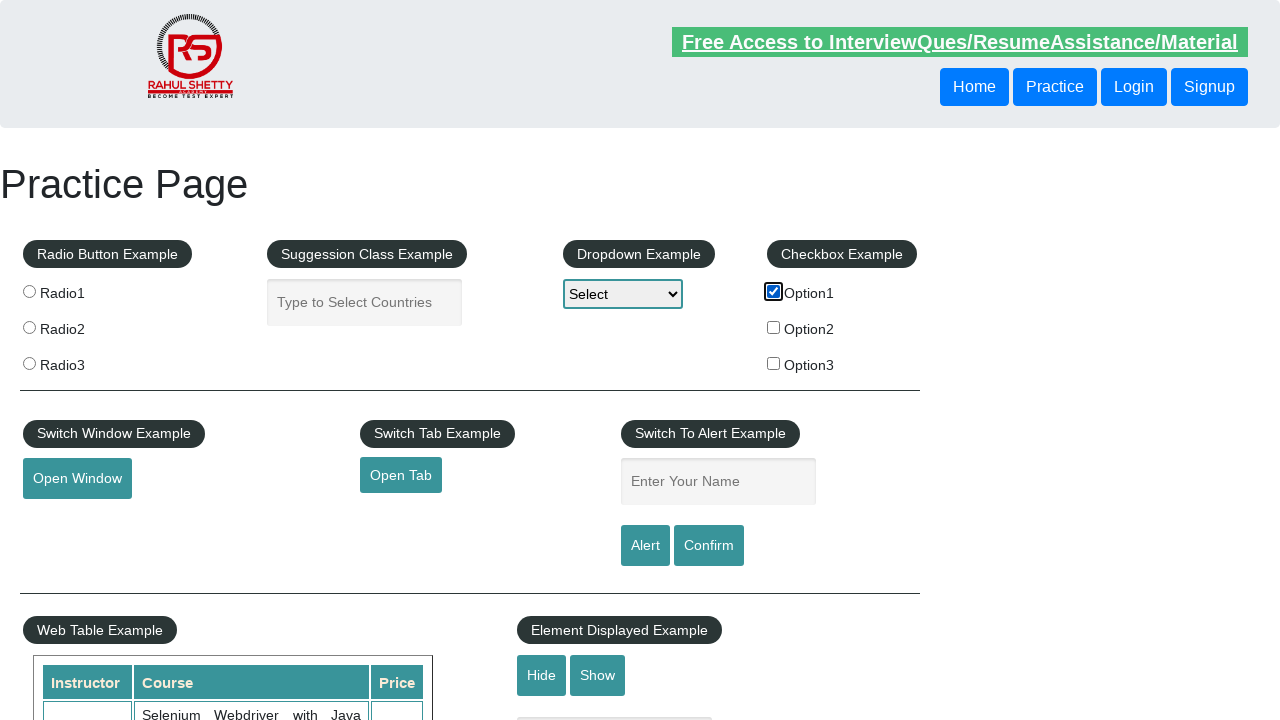

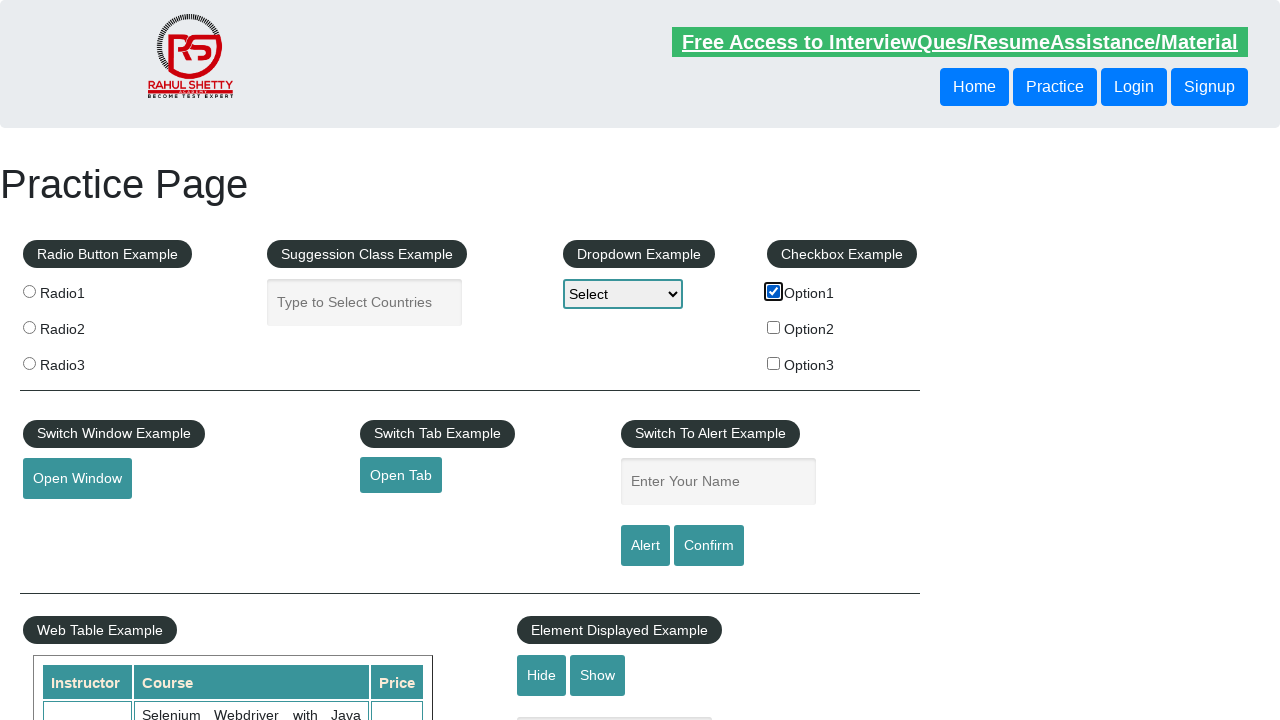